Tests the search functionality in the web table by adding a person and then searching for them using a keyword

Starting URL: https://demoqa.com/webtables

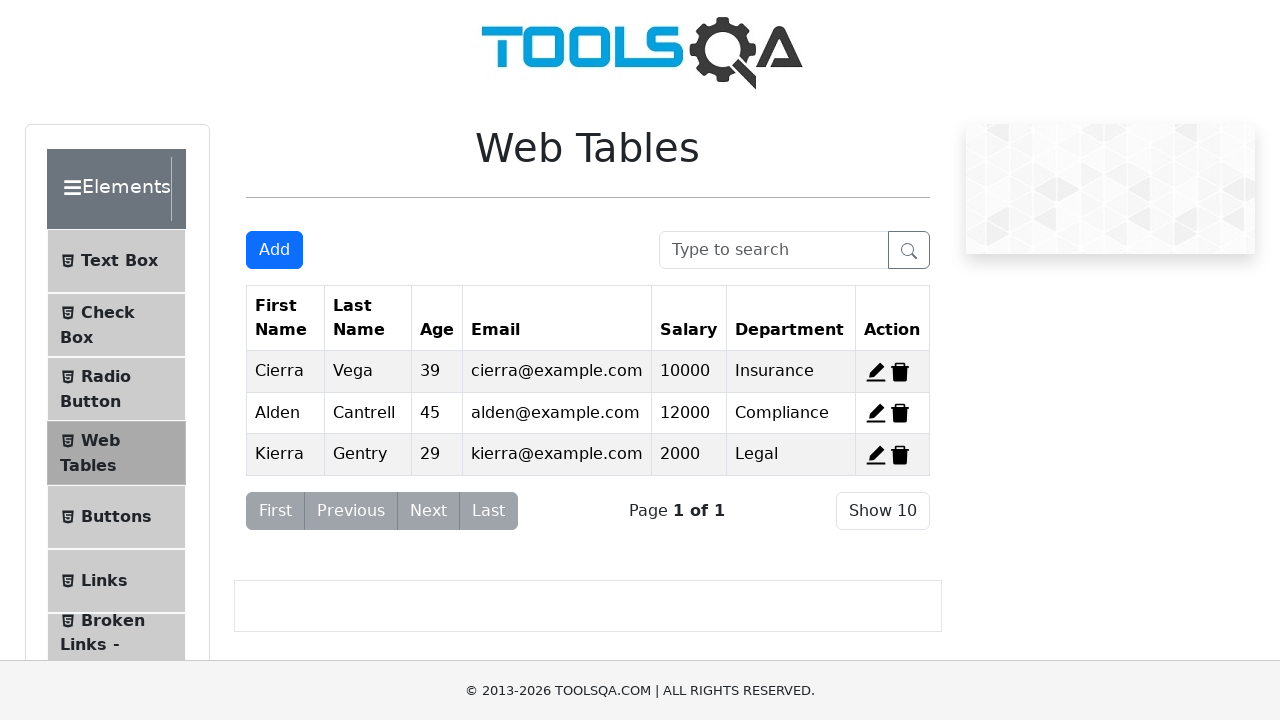

Clicked Add button to open registration form at (274, 250) on #addNewRecordButton
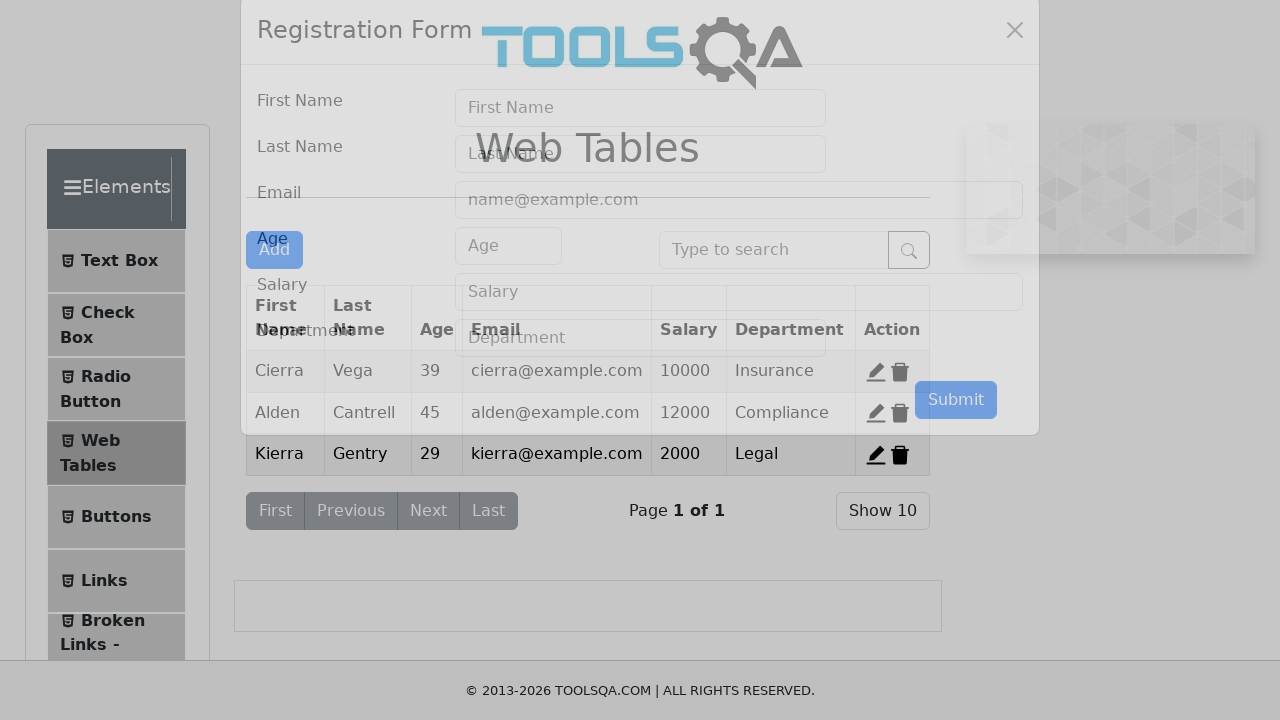

Modal content loaded
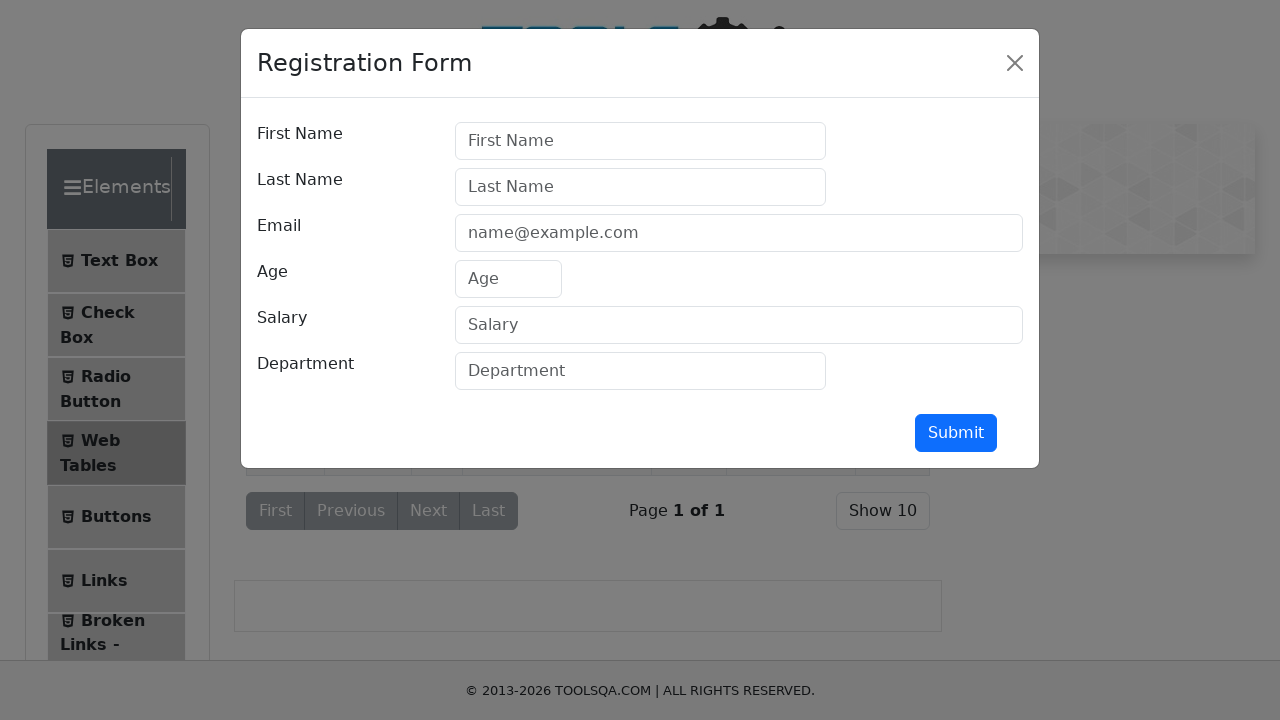

Filled first name field with 'Sarah' on #firstName
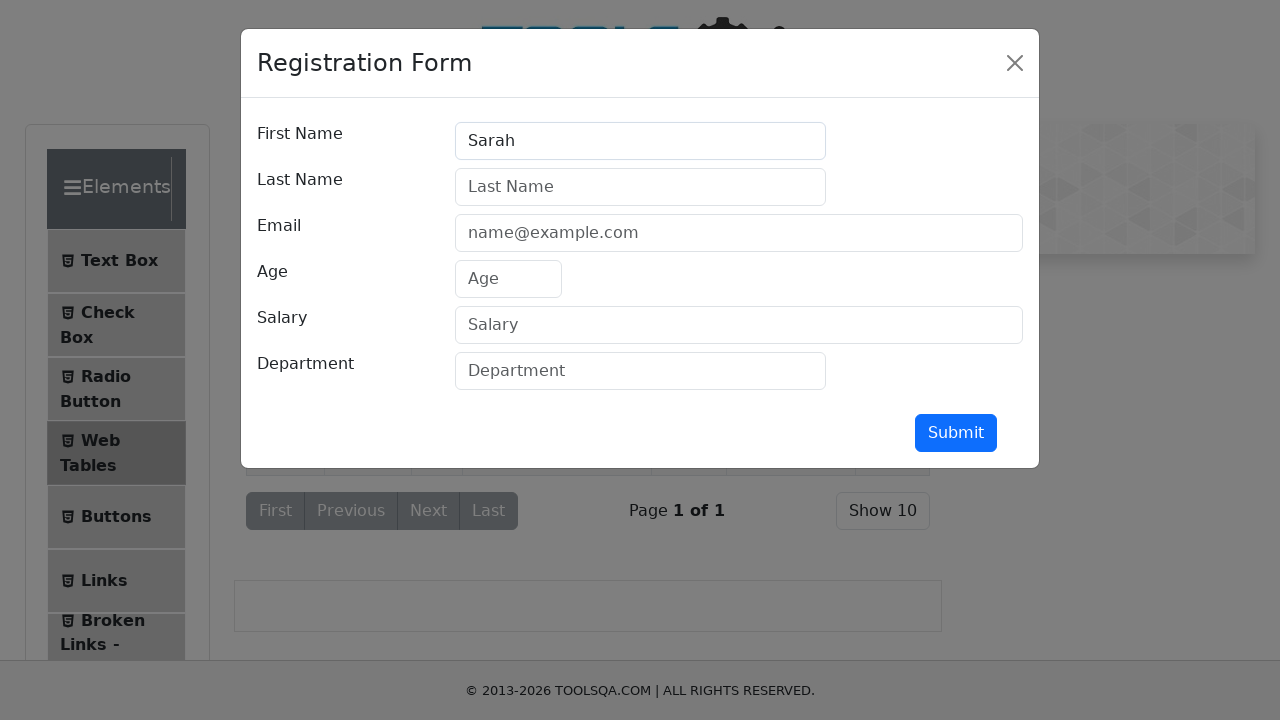

Filled last name field with 'Williams' on #lastName
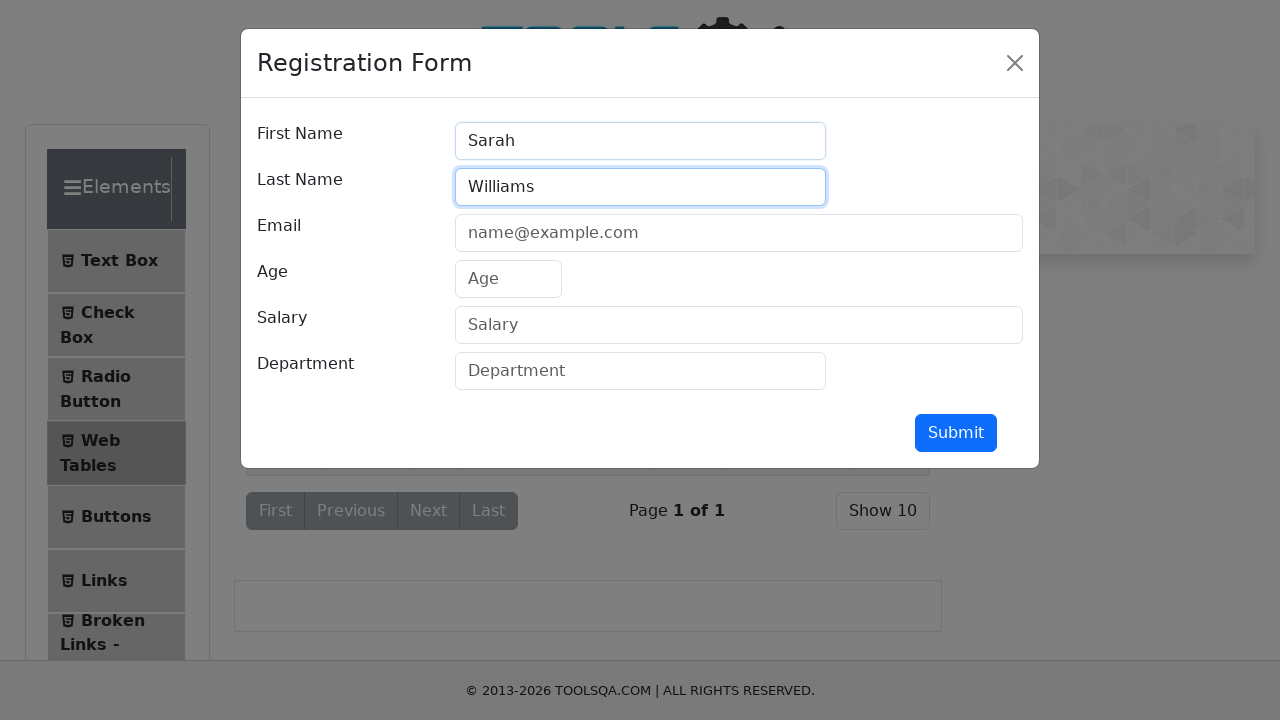

Filled email field with 'sarah.williams@test.com' on #userEmail
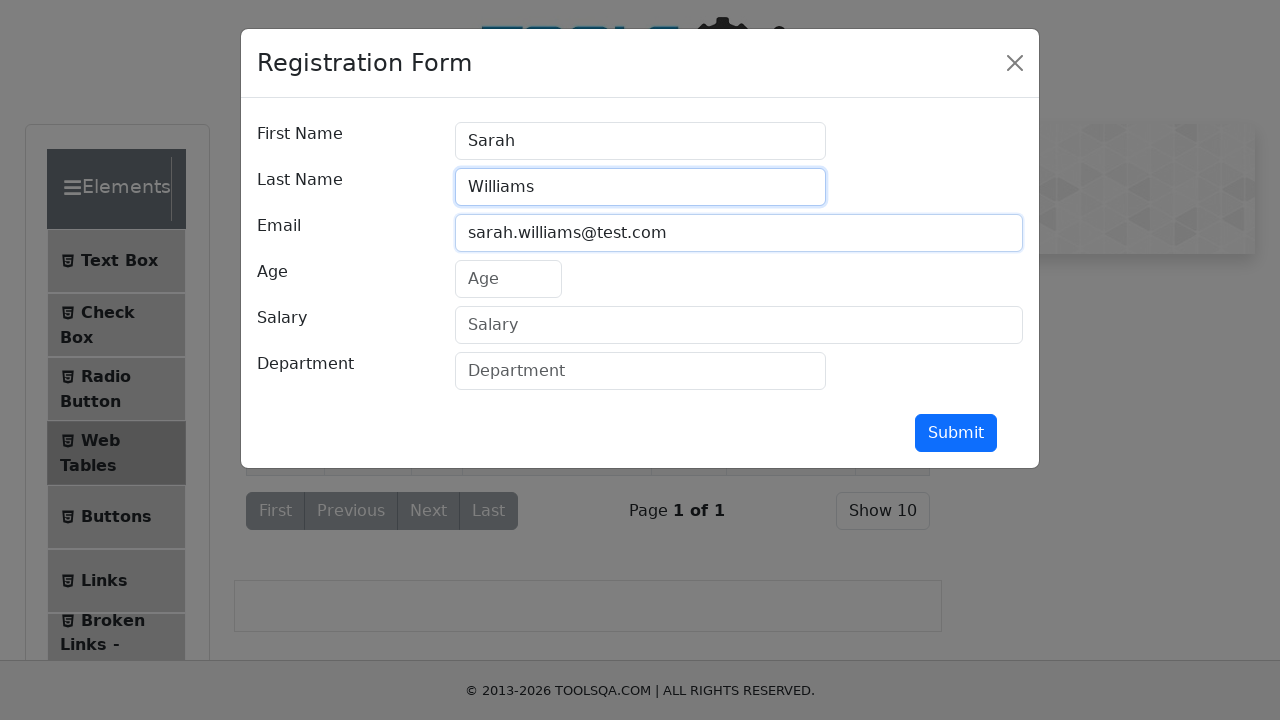

Filled age field with '28' on #age
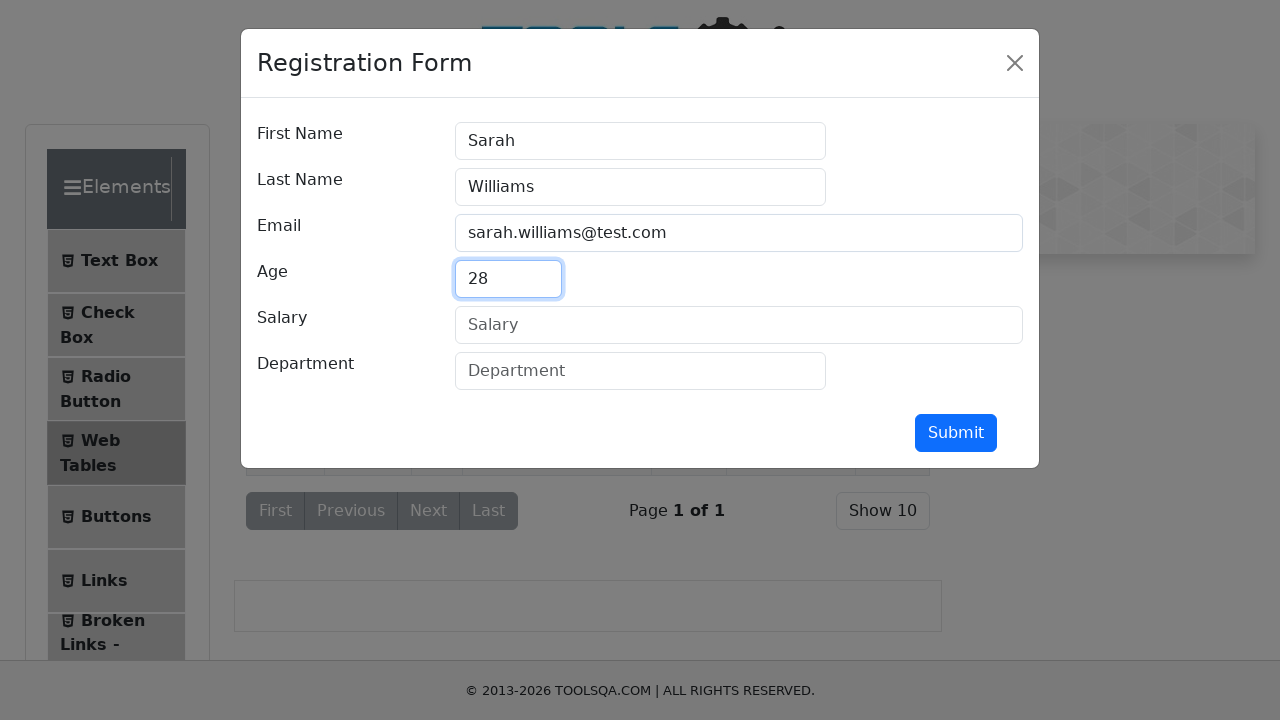

Filled salary field with '62000' on #salary
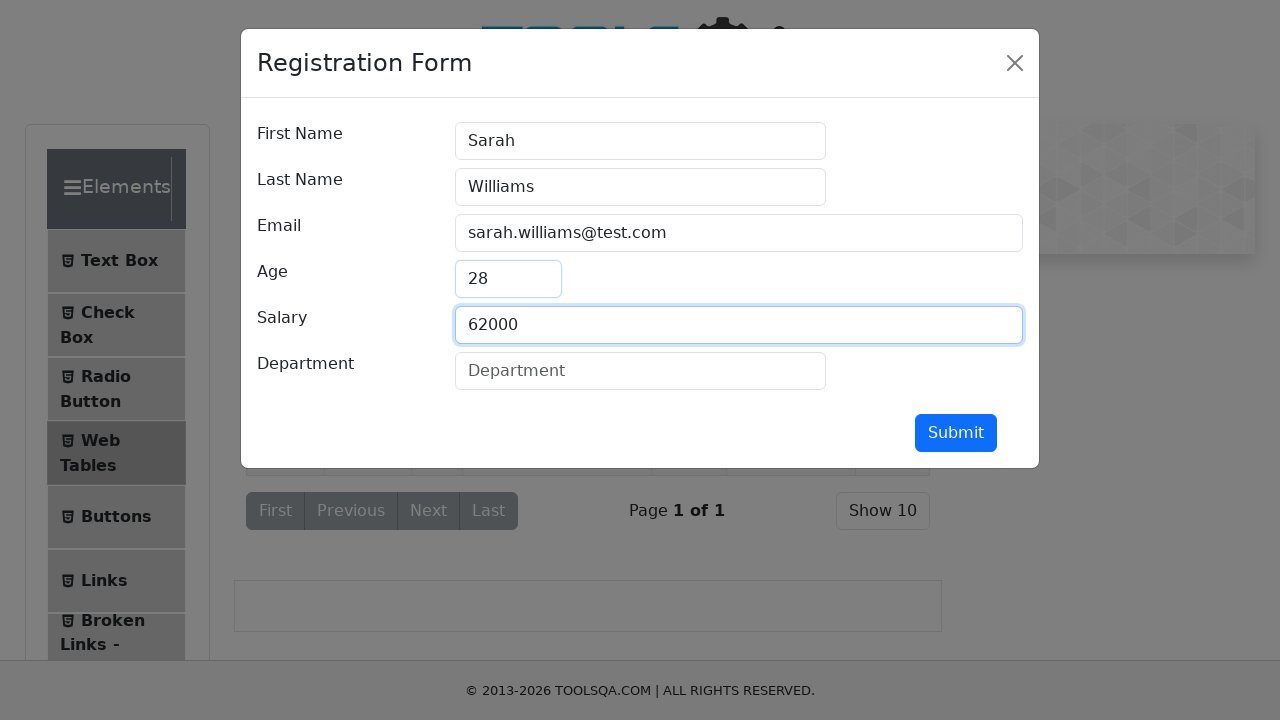

Filled department field with 'Marketing' on #department
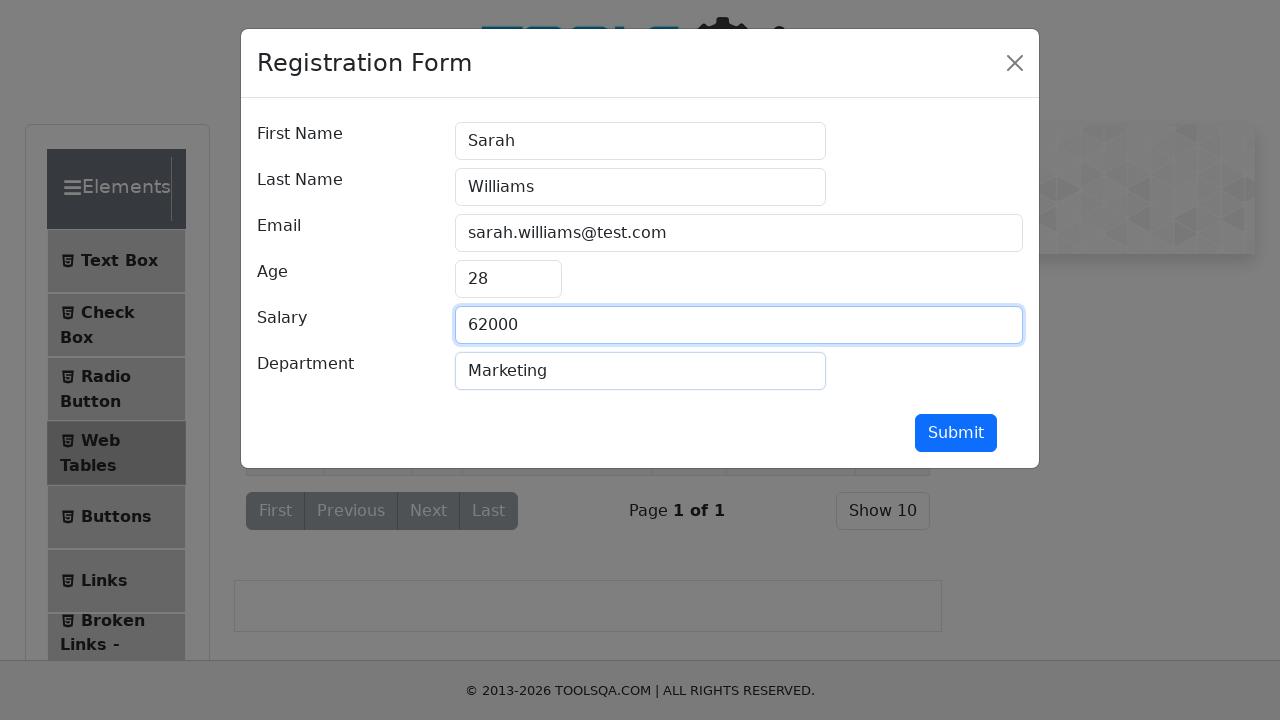

Clicked submit button to register person at (956, 433) on #submit
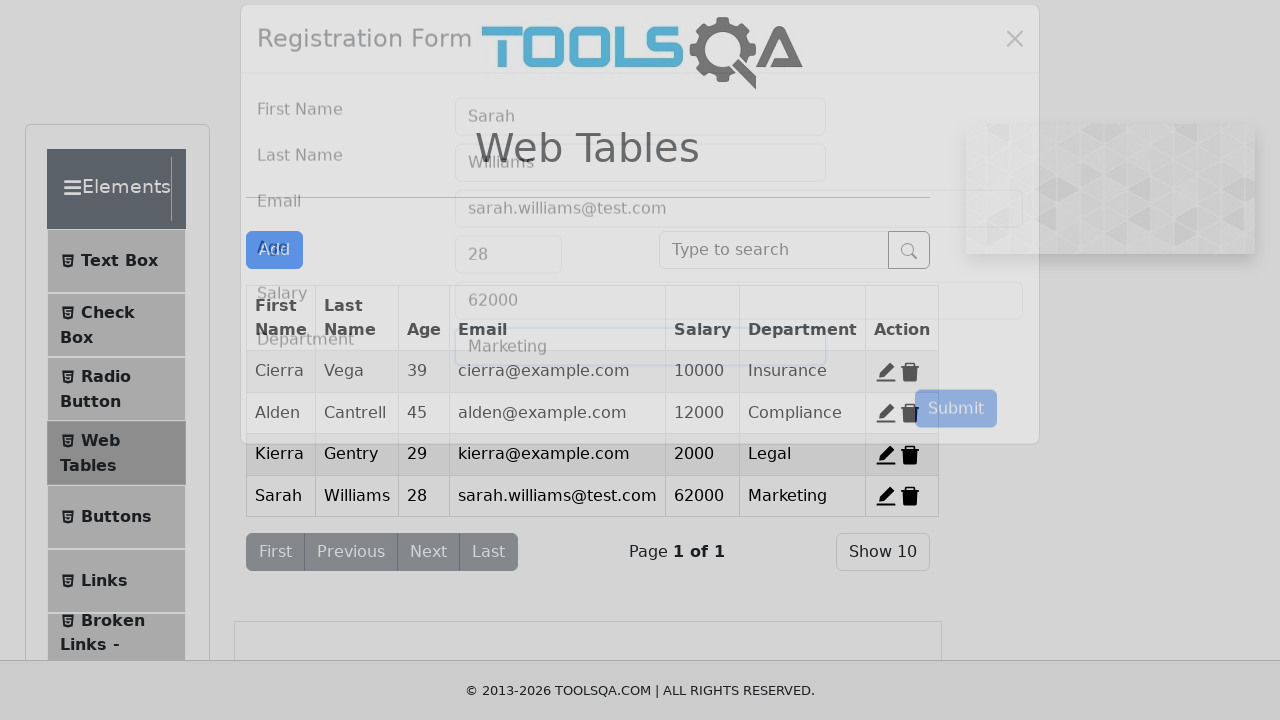

Registration modal closed
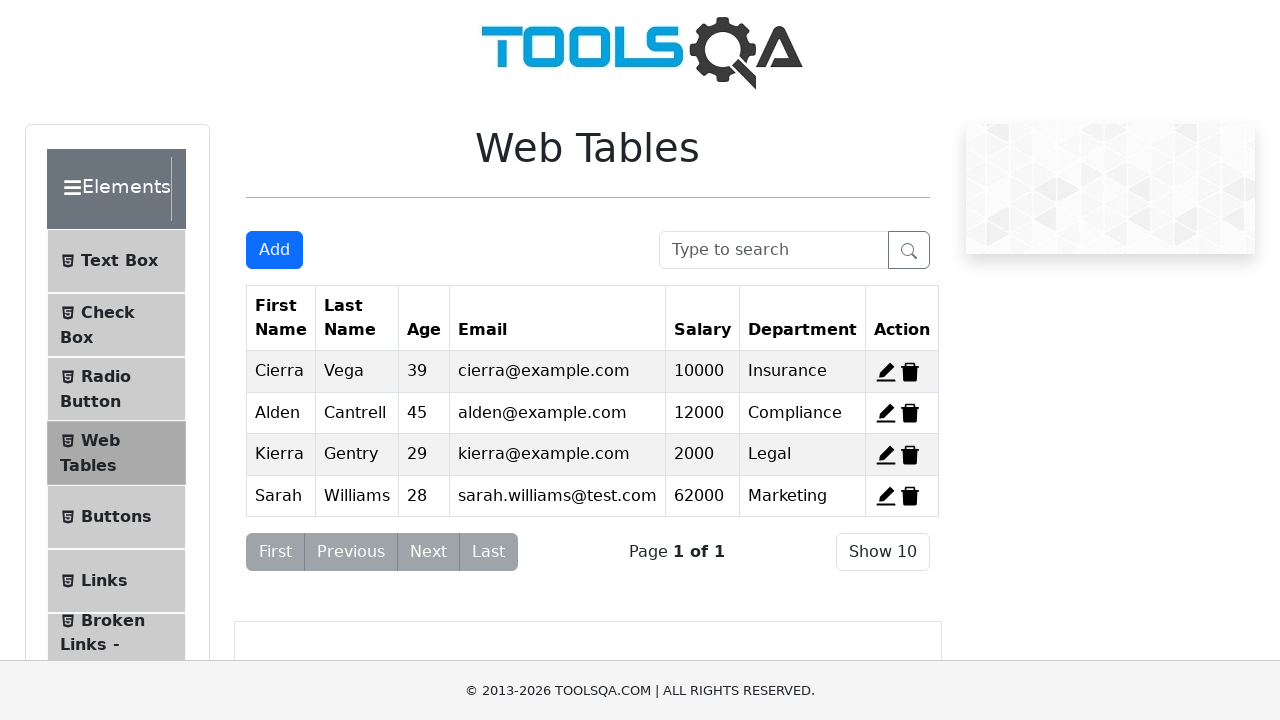

Filled search box with 'Sarah' to find the added person on #searchBox
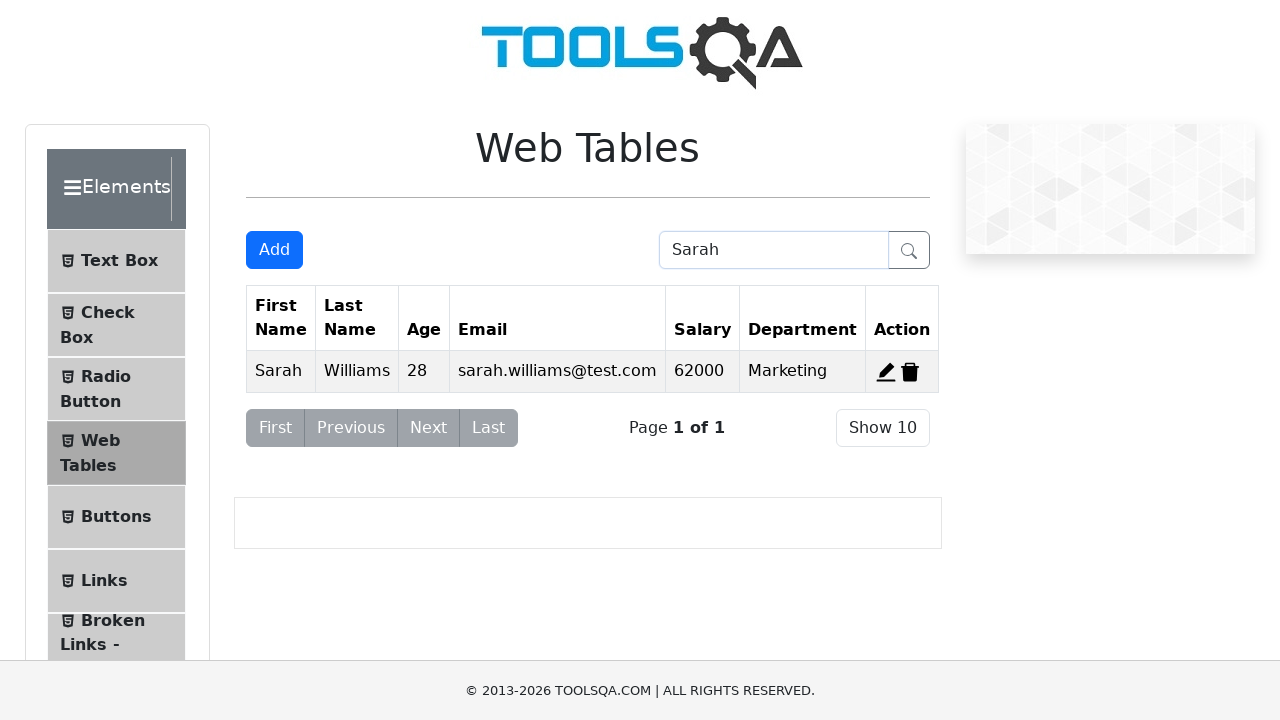

Verified search results display person named Sarah
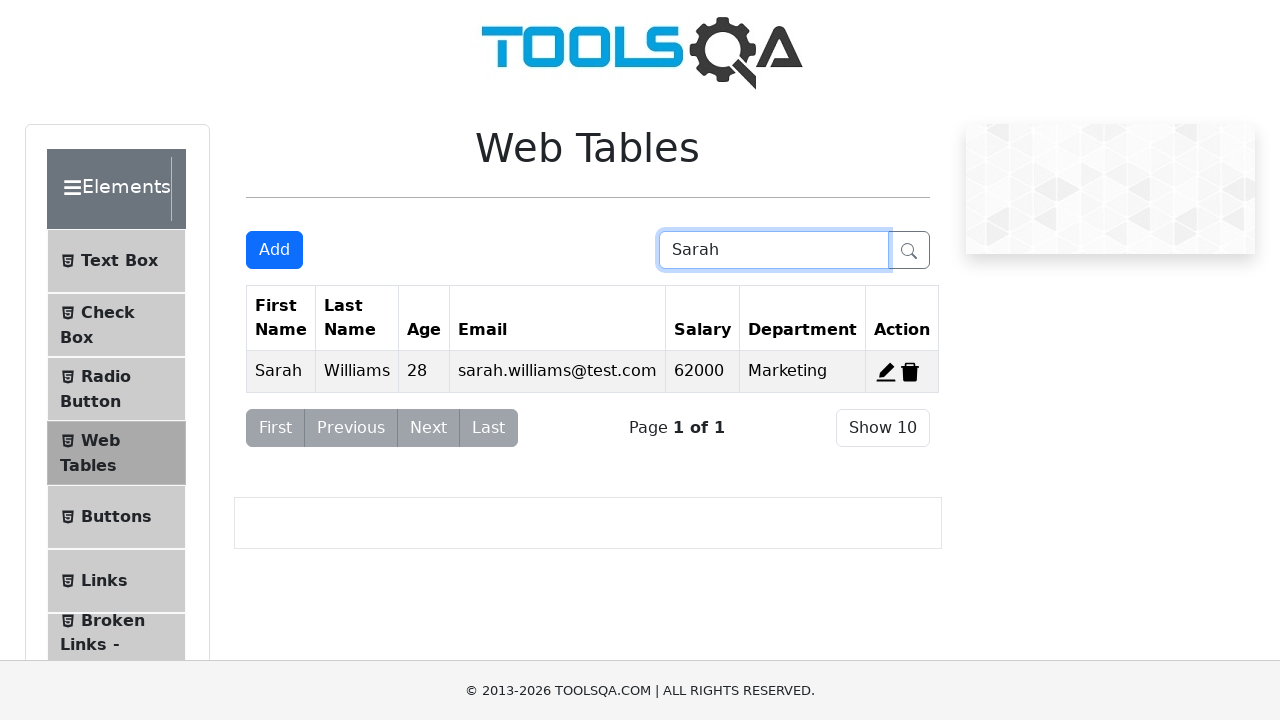

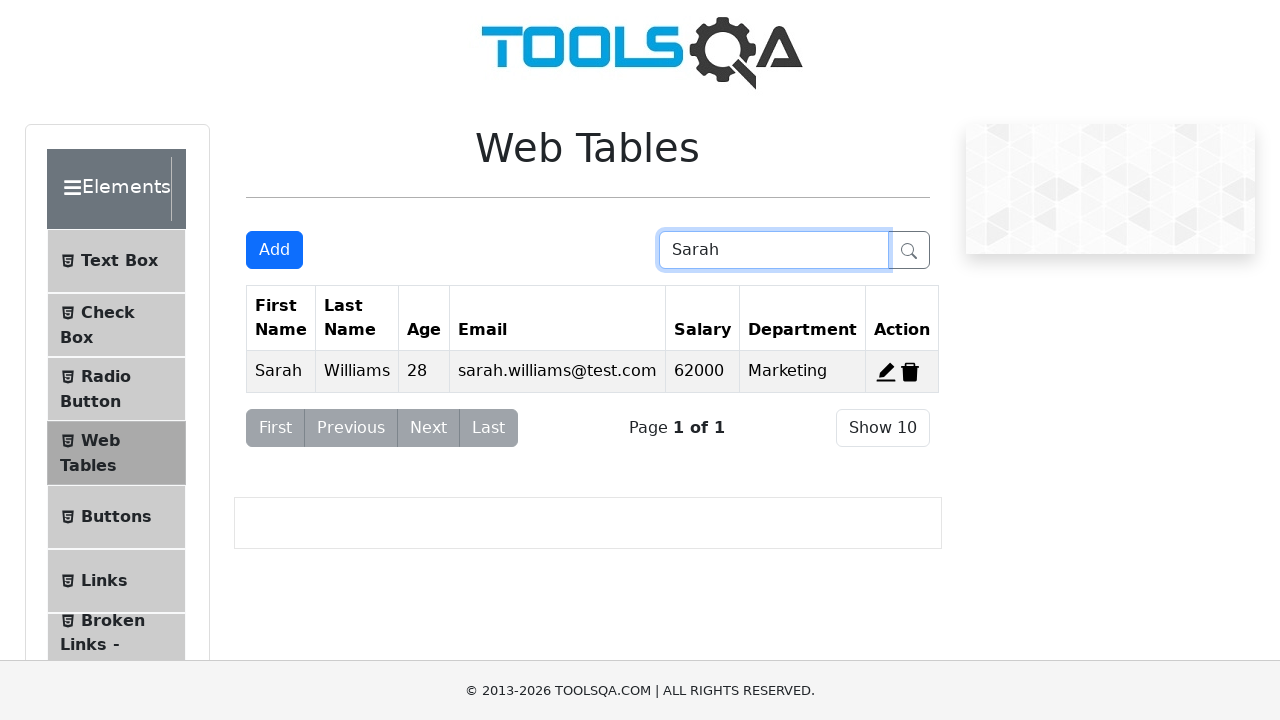